Tests popup window handling by opening a popup window, switching to it, and then closing it

Starting URL: http://omayo.blogspot.com/

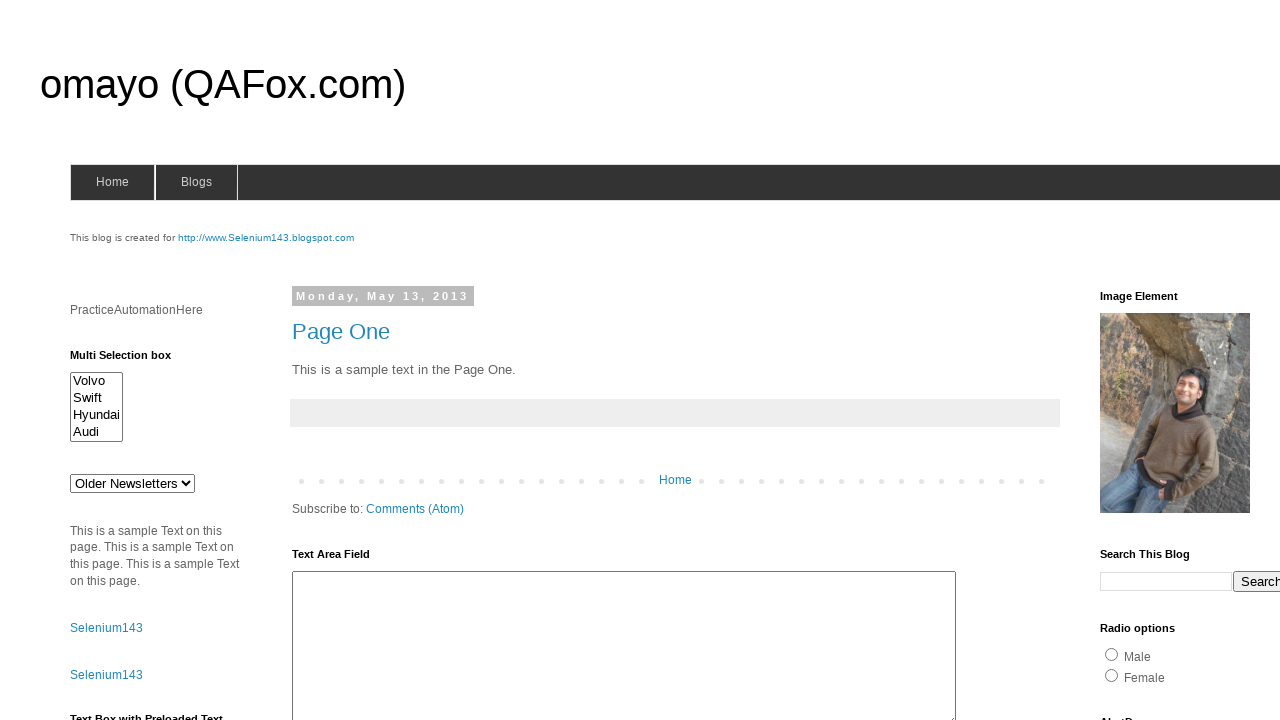

Clicked link to open popup window at (132, 360) on xpath=//a[text()='Open a popup window']
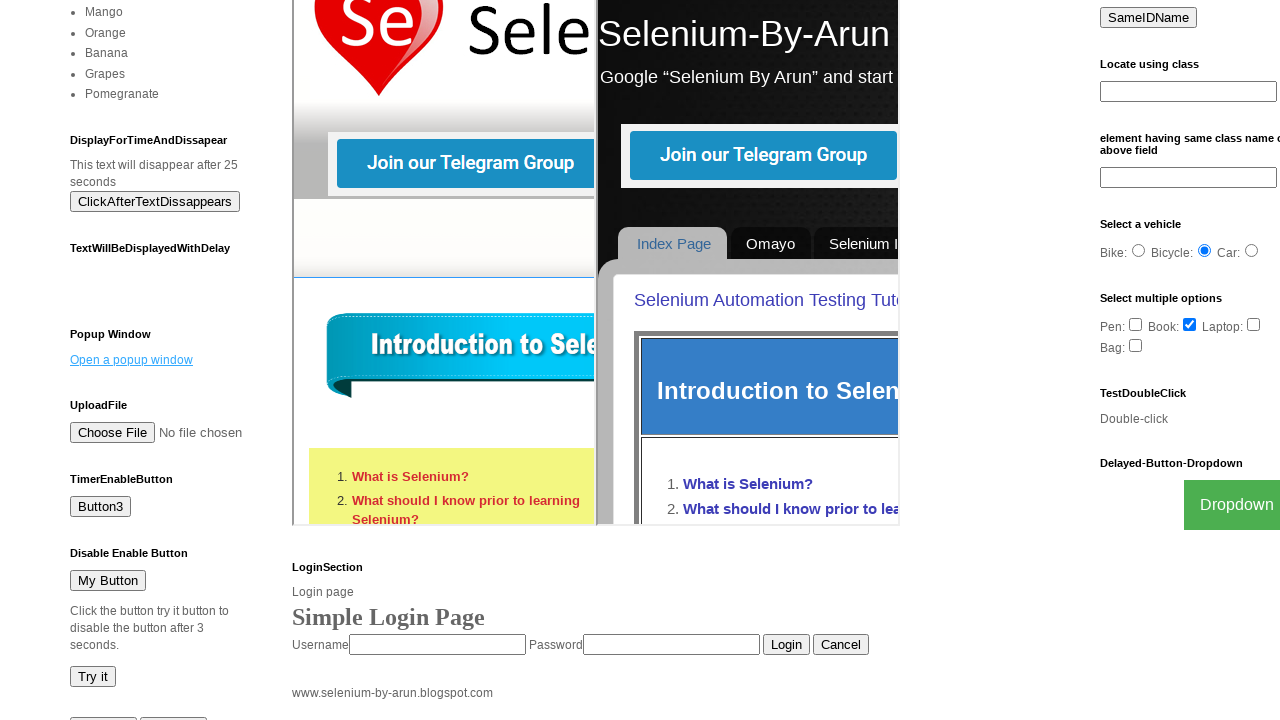

Popup window opened and retrieved
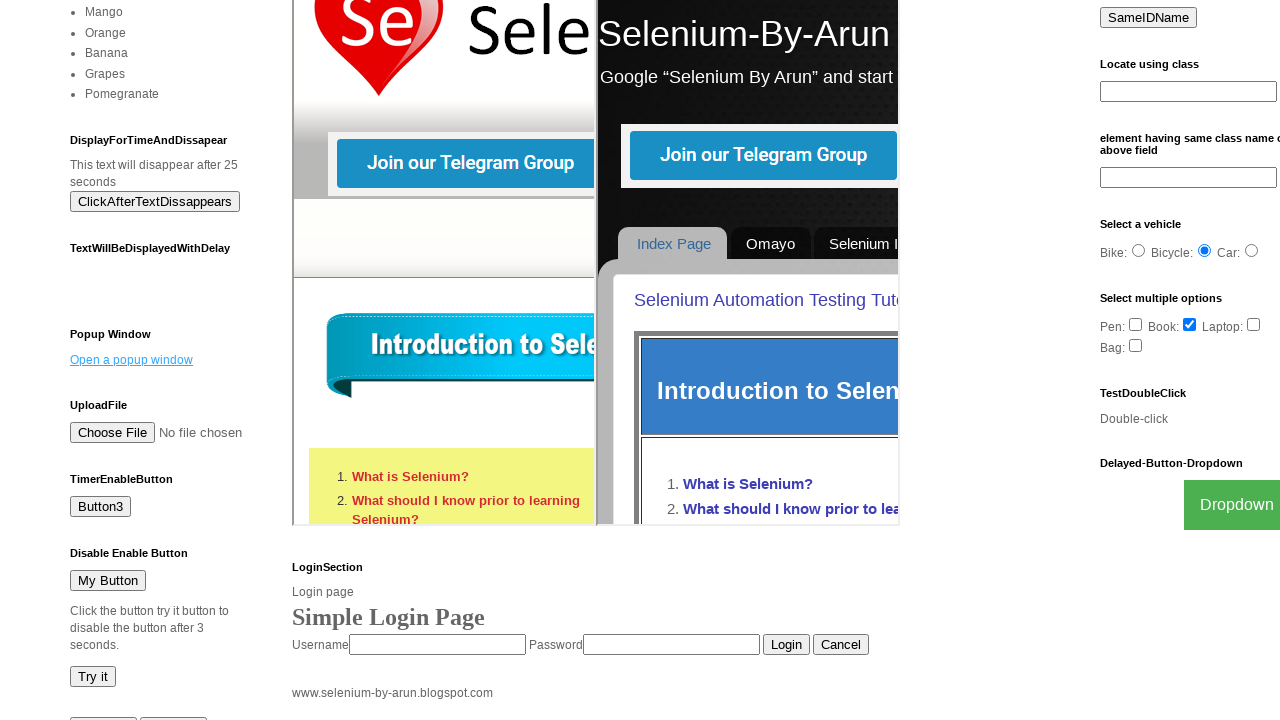

Popup window fully loaded
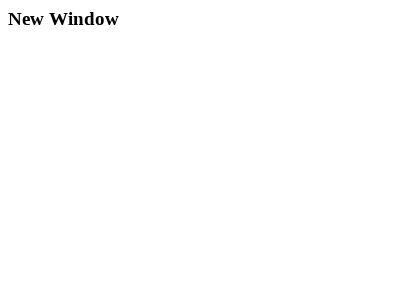

Closed popup window
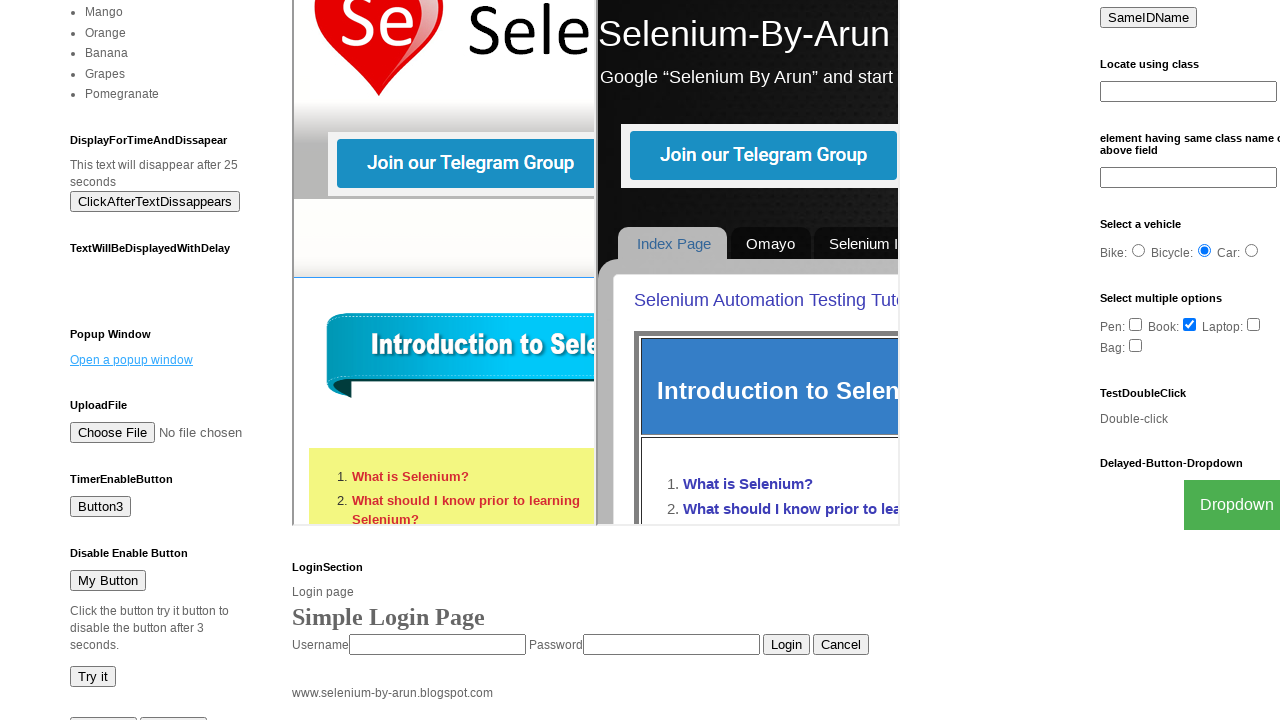

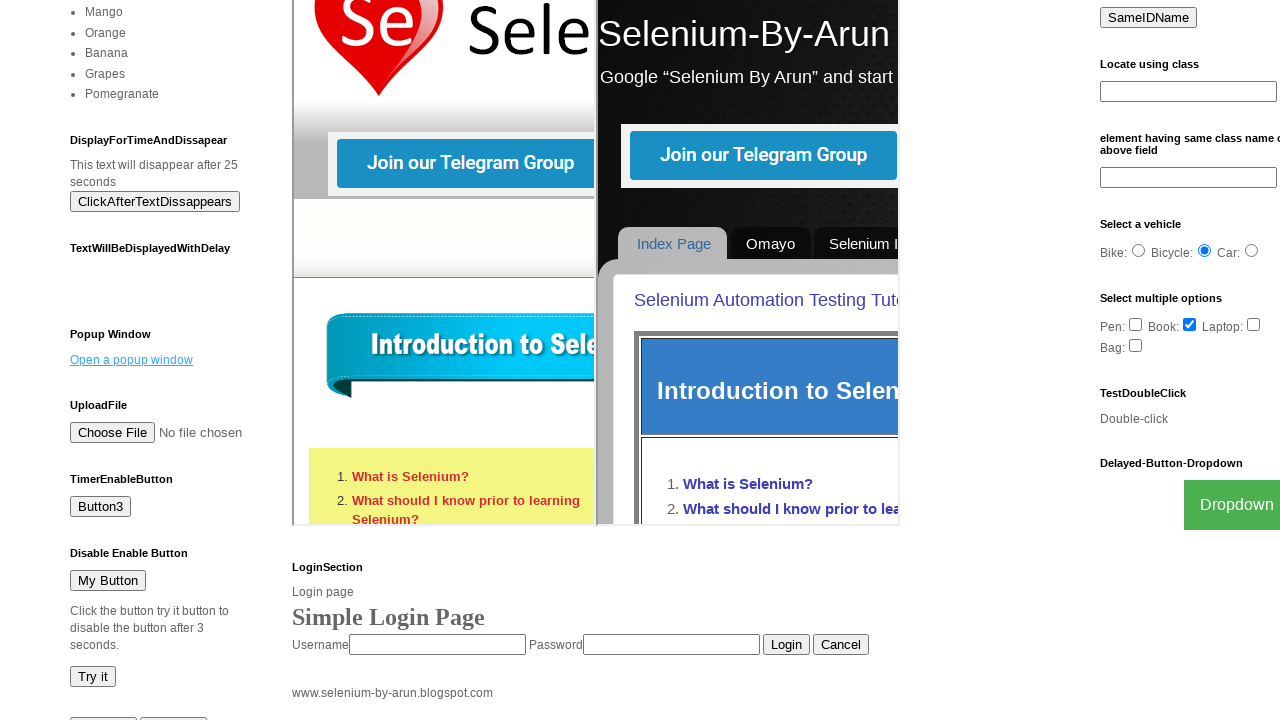